Opens the OrangeHRM demo application URL and maximizes the browser window

Starting URL: https://opensource-demo.orangehrmlive.com/

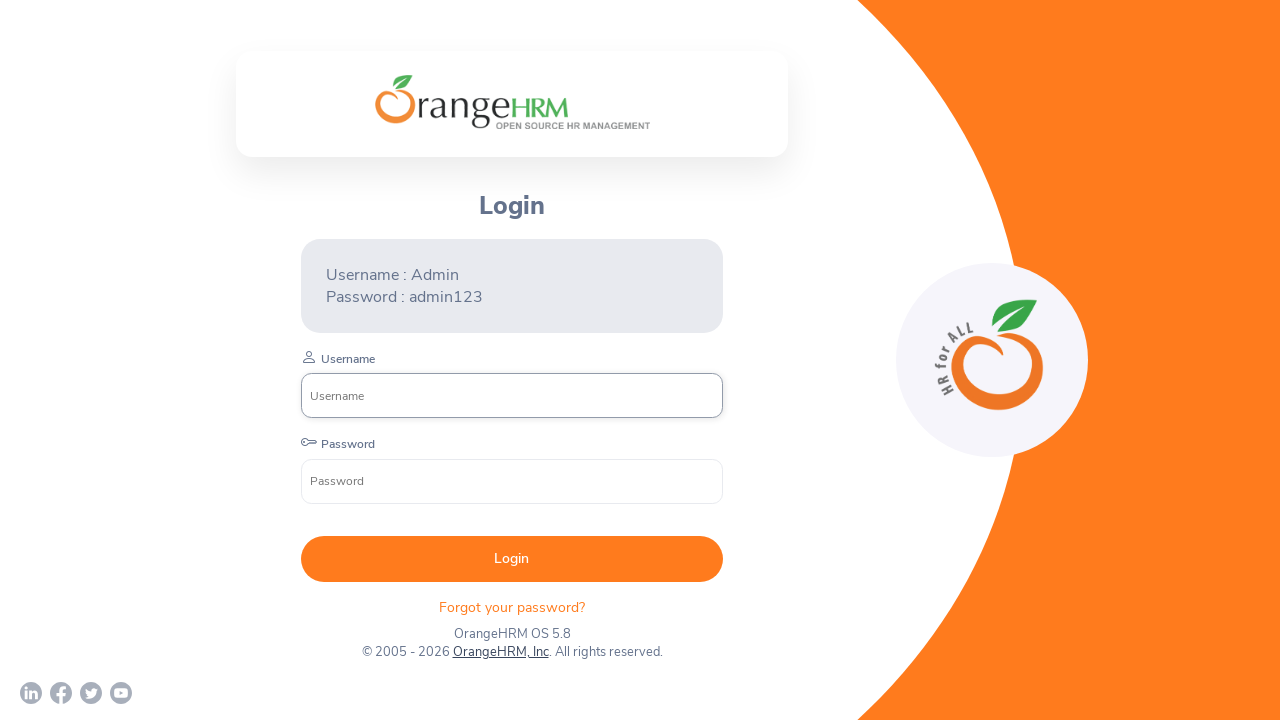

Set viewport size to 1920x1080 to maximize browser window
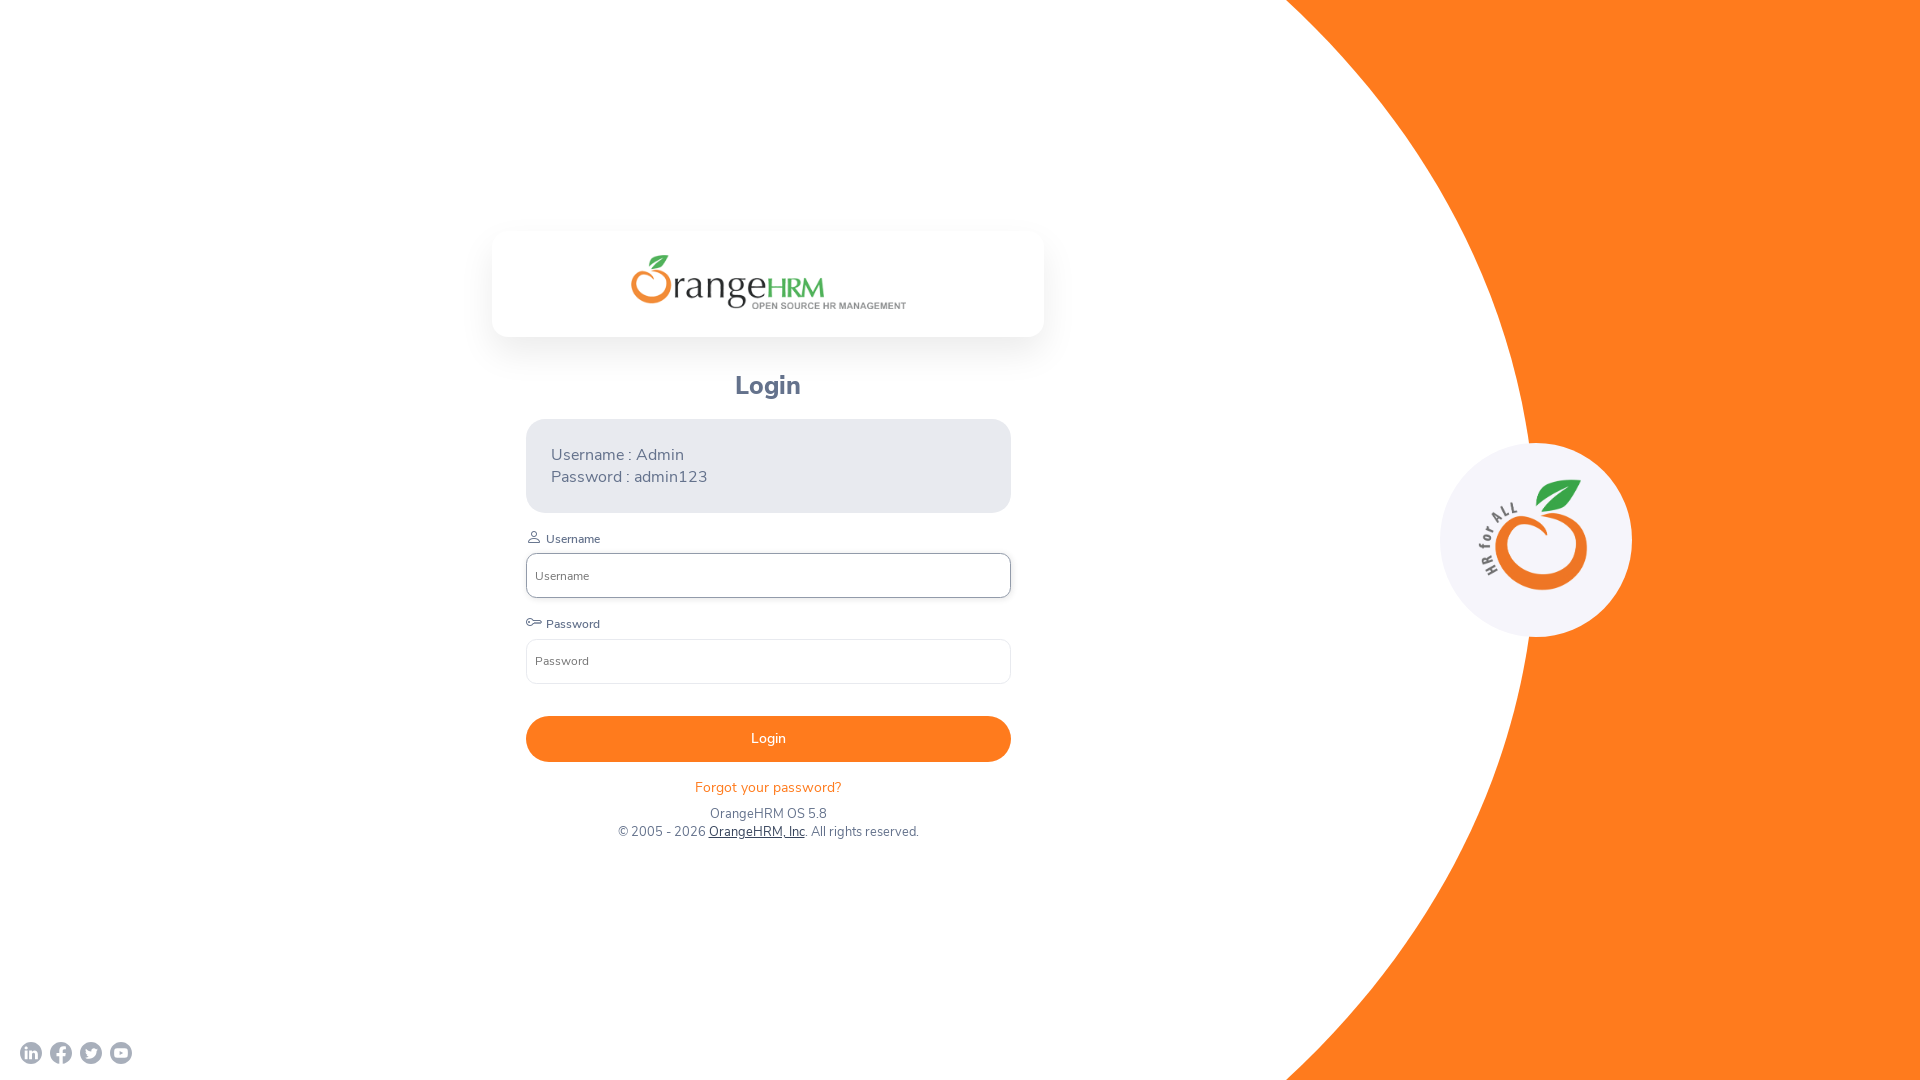

OrangeHRM demo application page loaded and DOM content ready
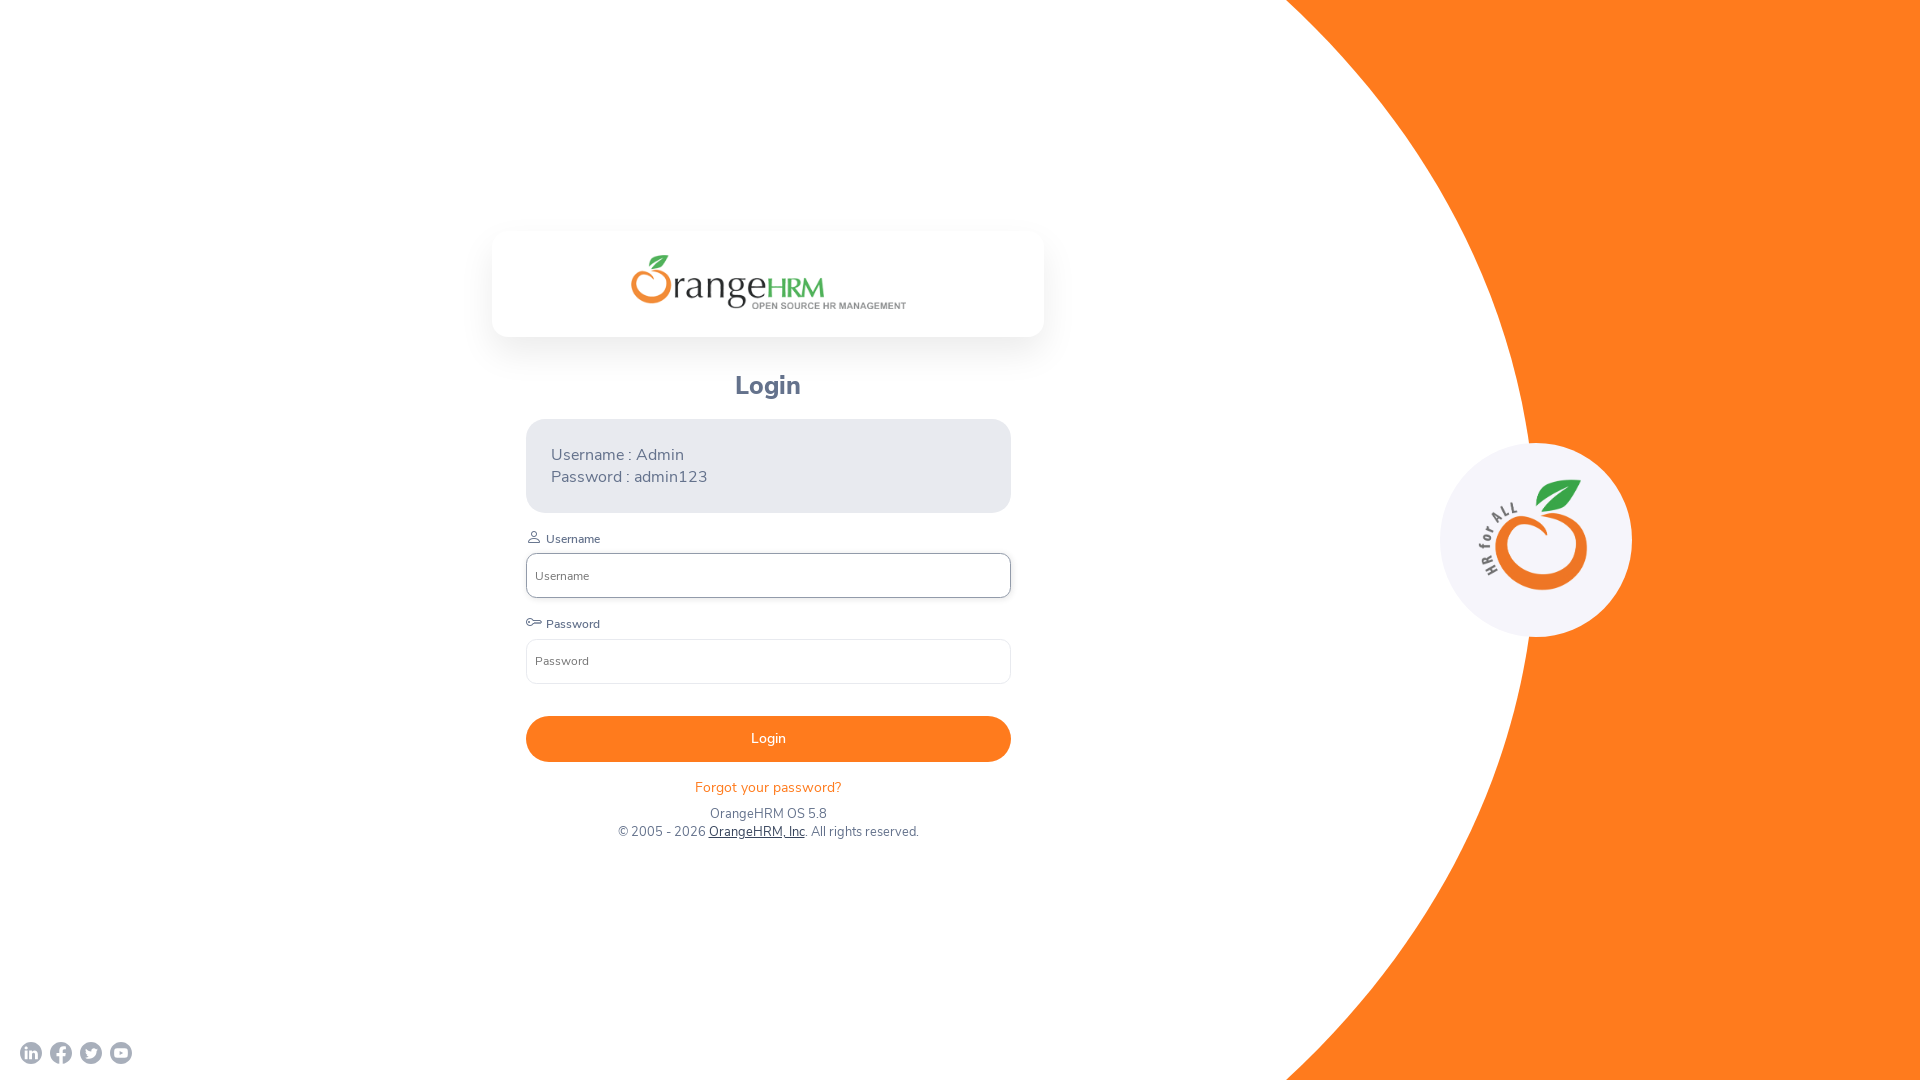

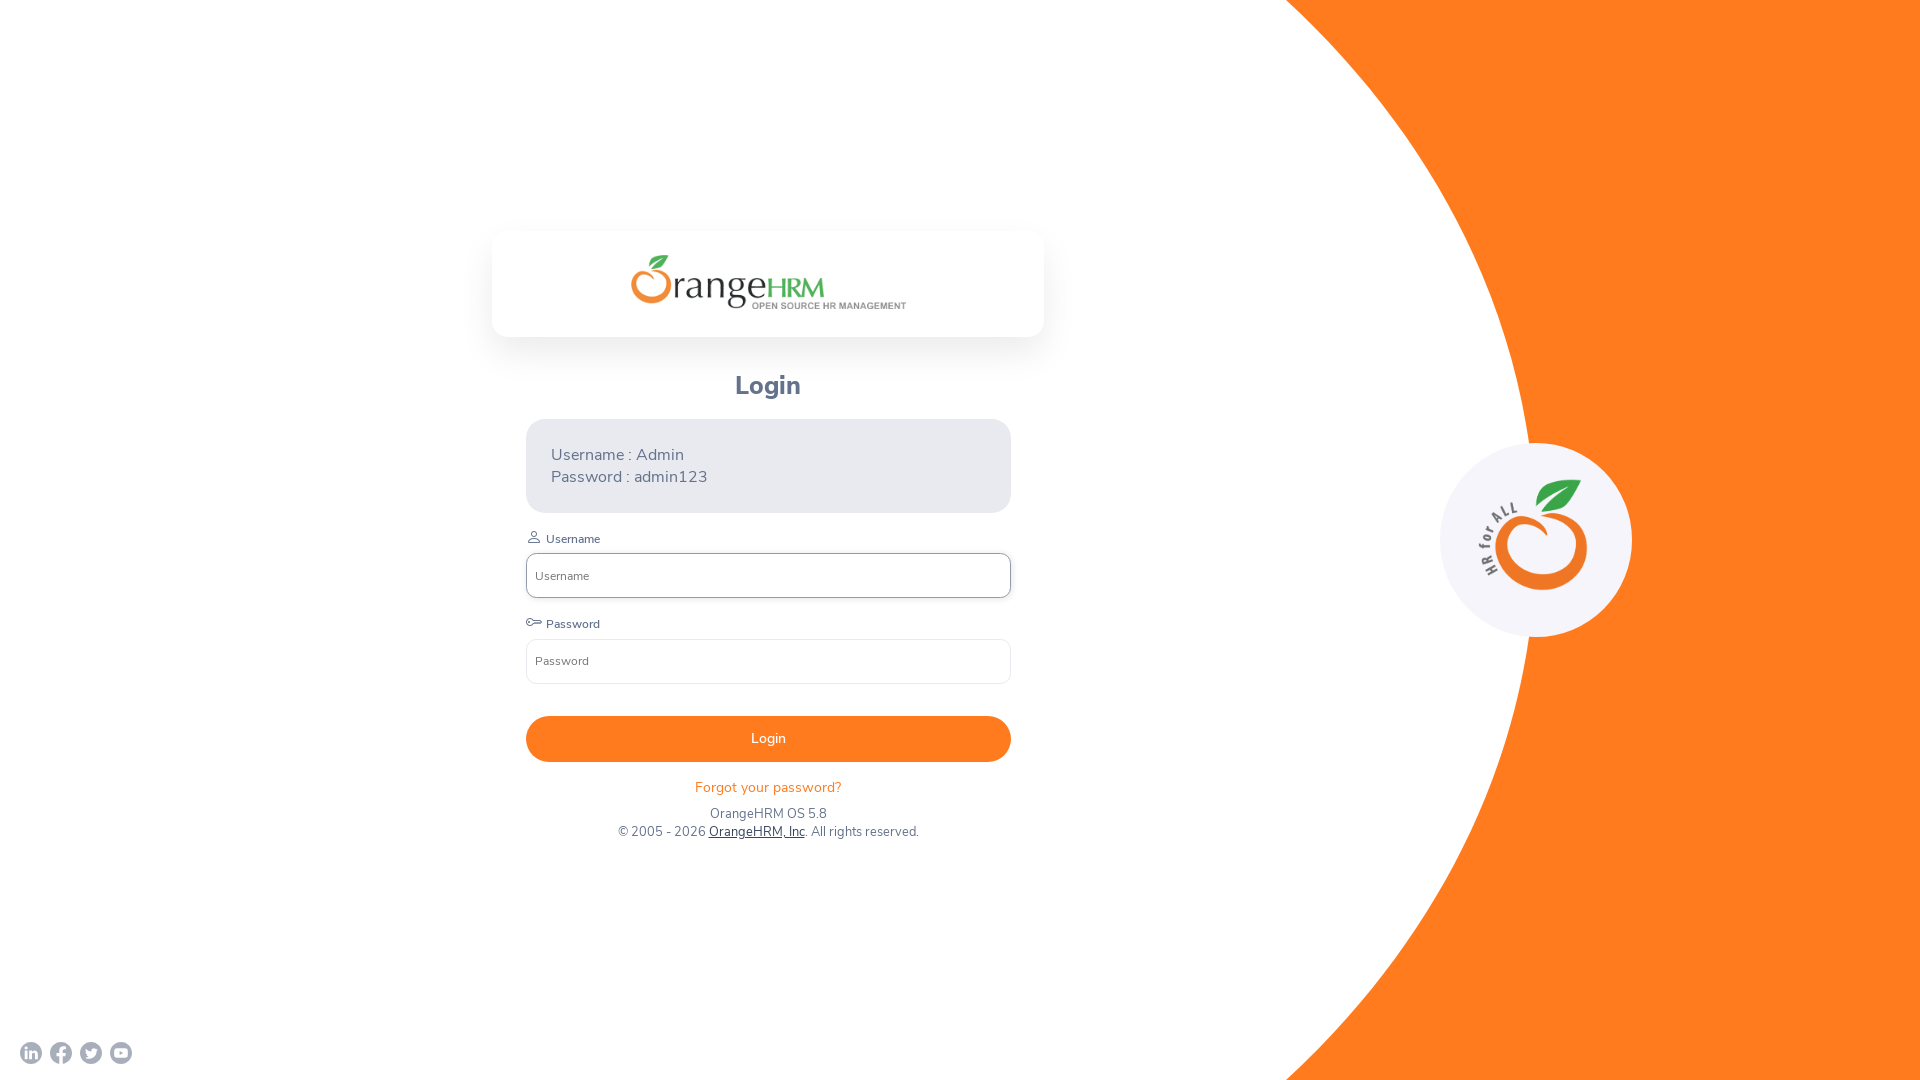